Tests registration form validation when email confirmation doesn't match the email

Starting URL: https://alada.vn/tai-khoan/dang-ky.html

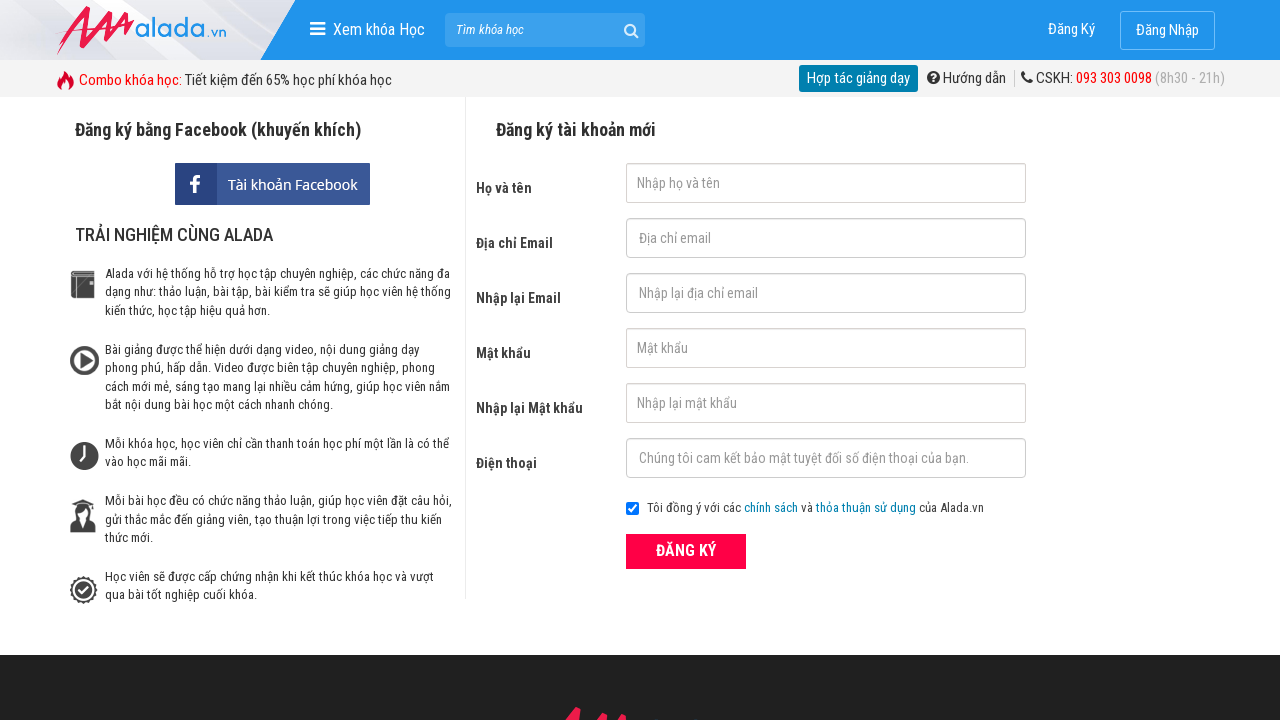

Filled first name field with 'Steve Tran' on #txtFirstname
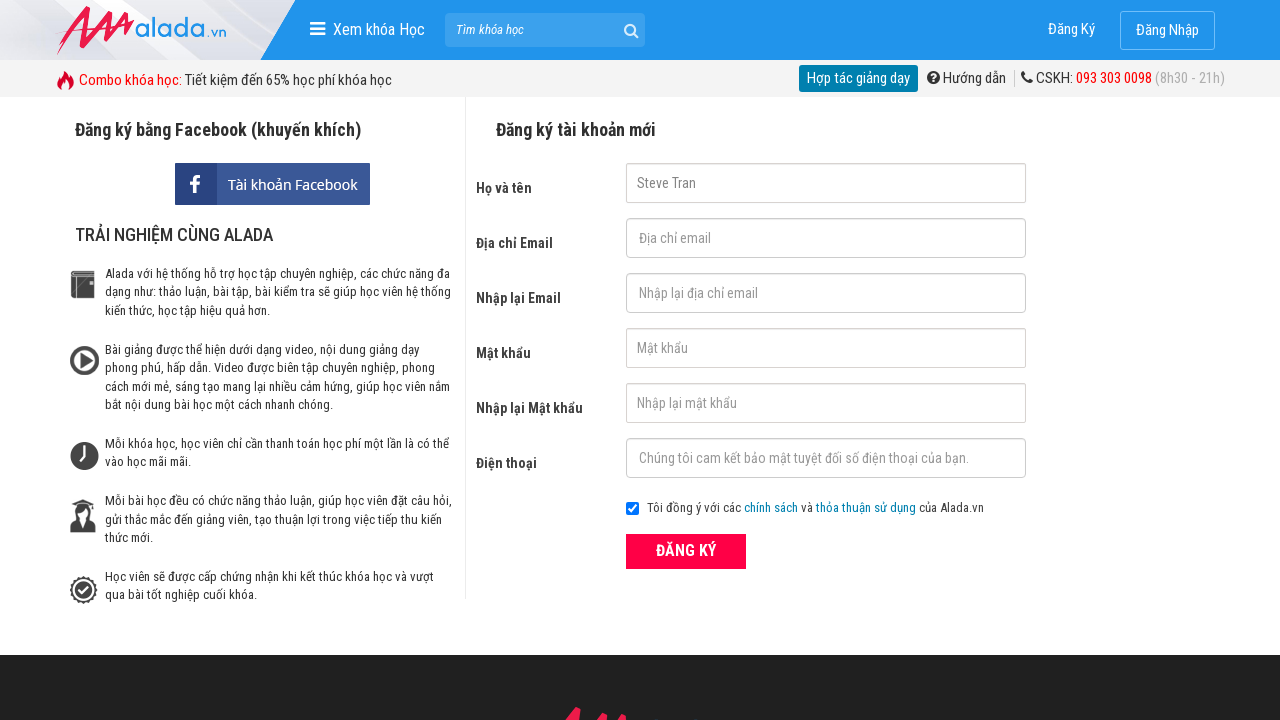

Filled email field with 'stevetran@gmail.com' on #txtEmail
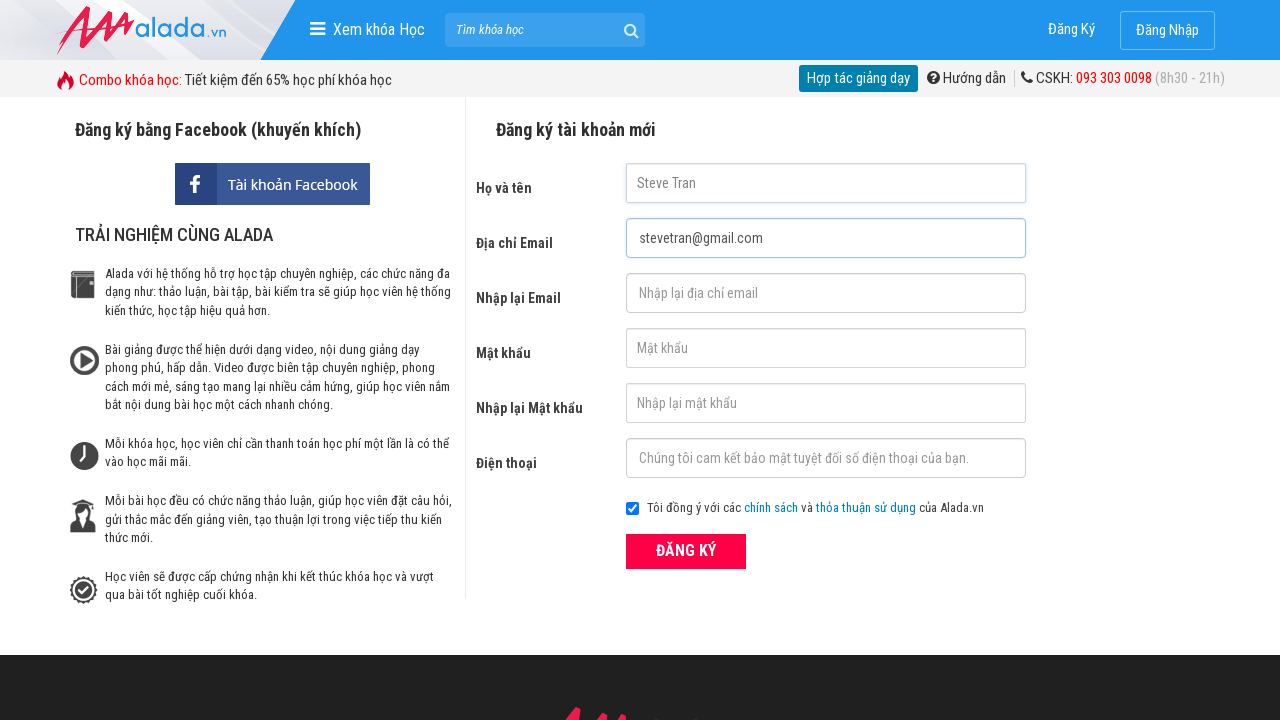

Filled email confirmation field with mismatched email 'steve@gmail.com' on #txtCEmail
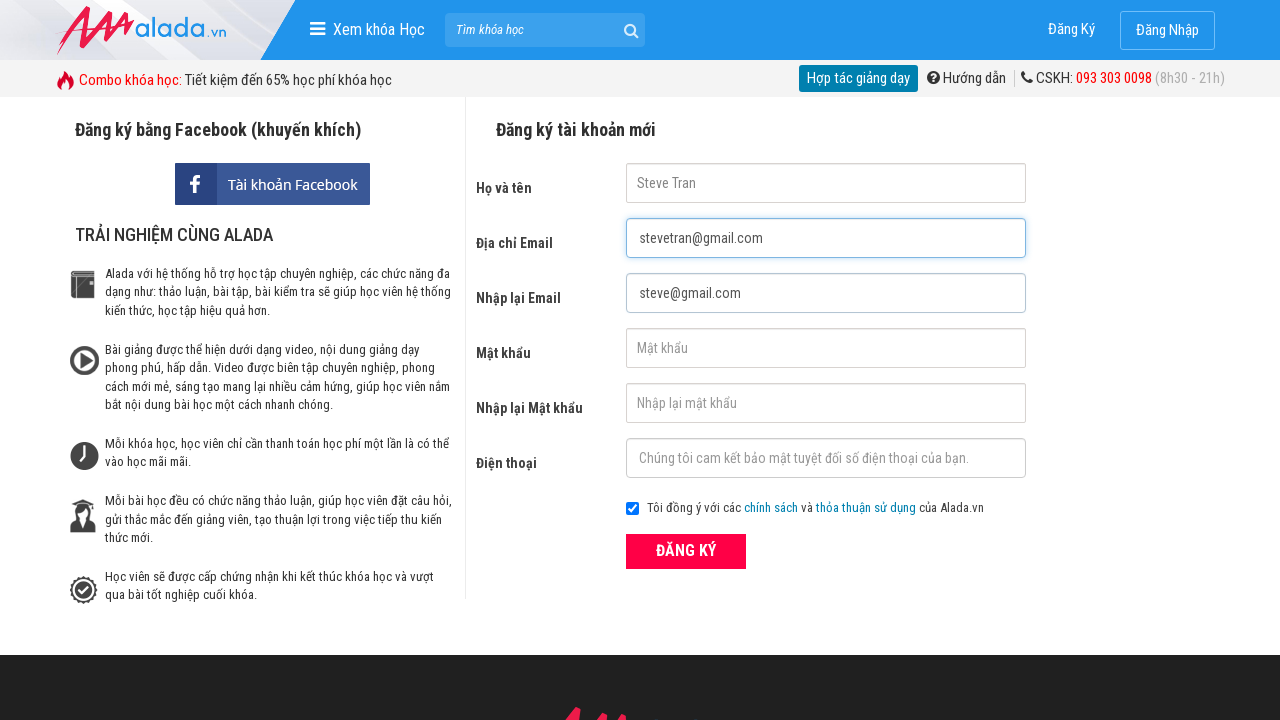

Filled password field with '123456' on #txtPassword
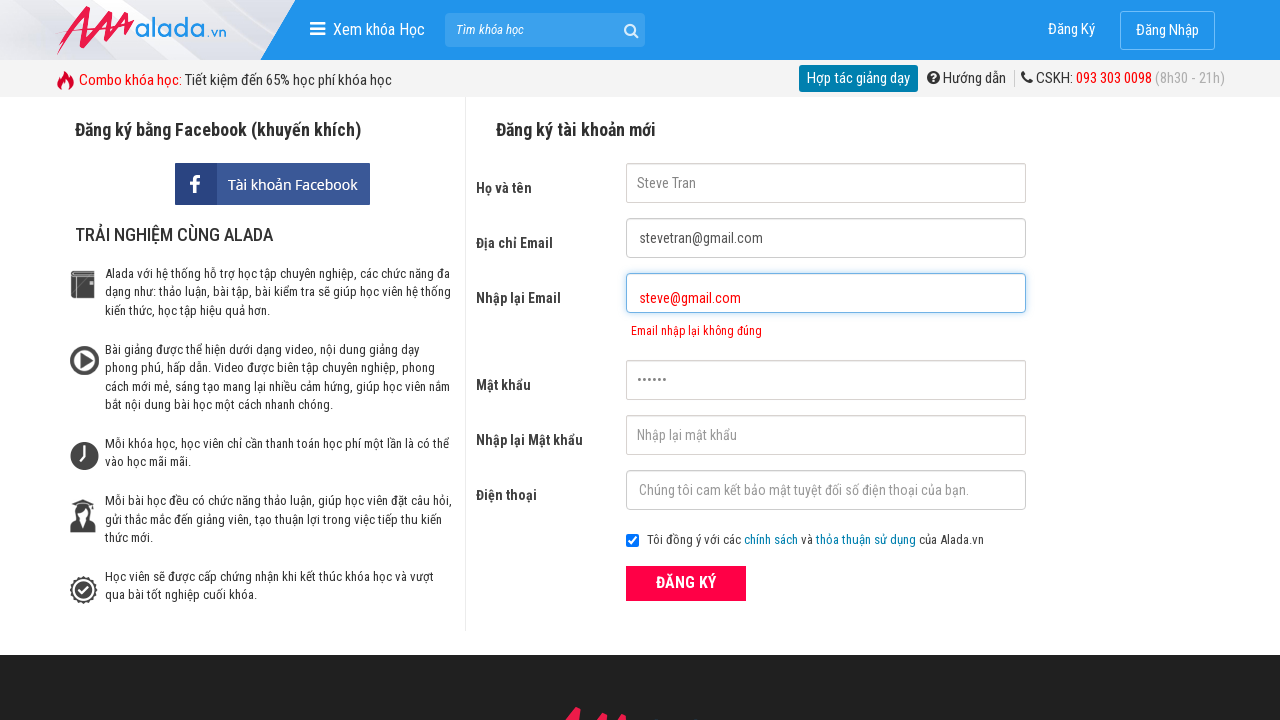

Filled password confirmation field with '123456' on #txtCPassword
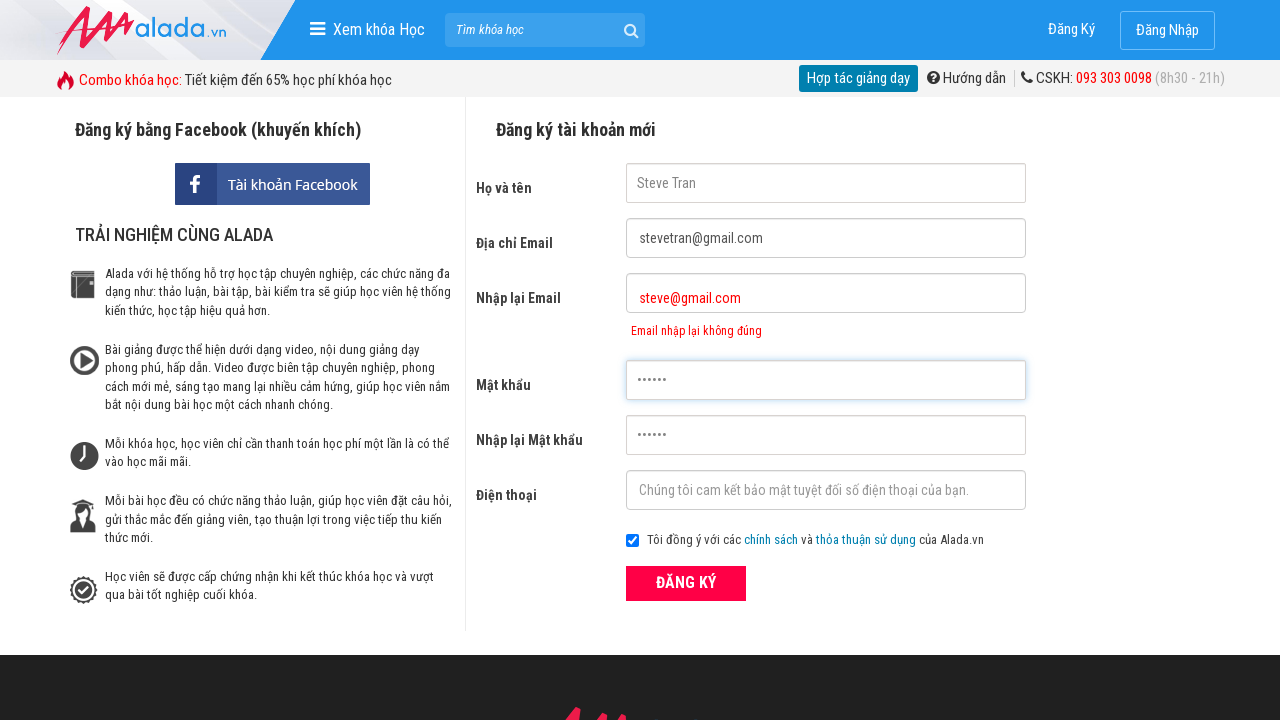

Filled phone field with '0976964601' on #txtPhone
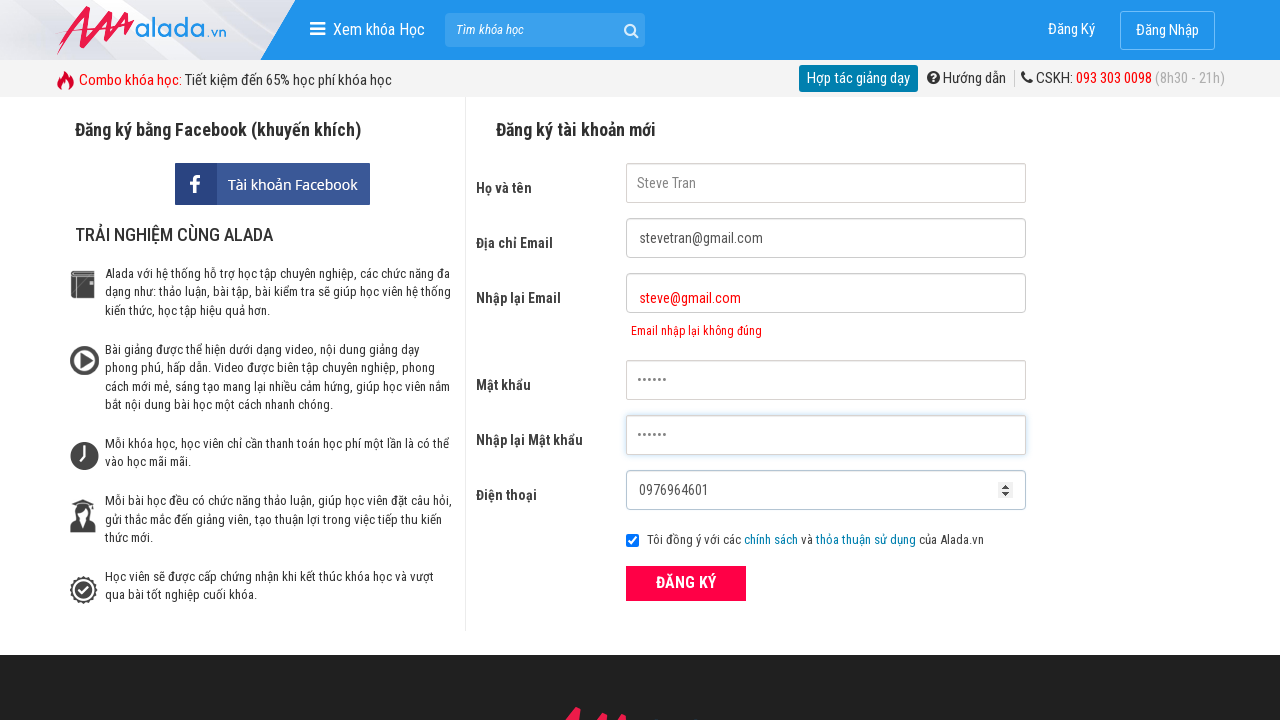

Clicked ĐĂNG KÝ (Register) button at (686, 583) on xpath=//form[@id='frmLogin']//button[text()='ĐĂNG KÝ']
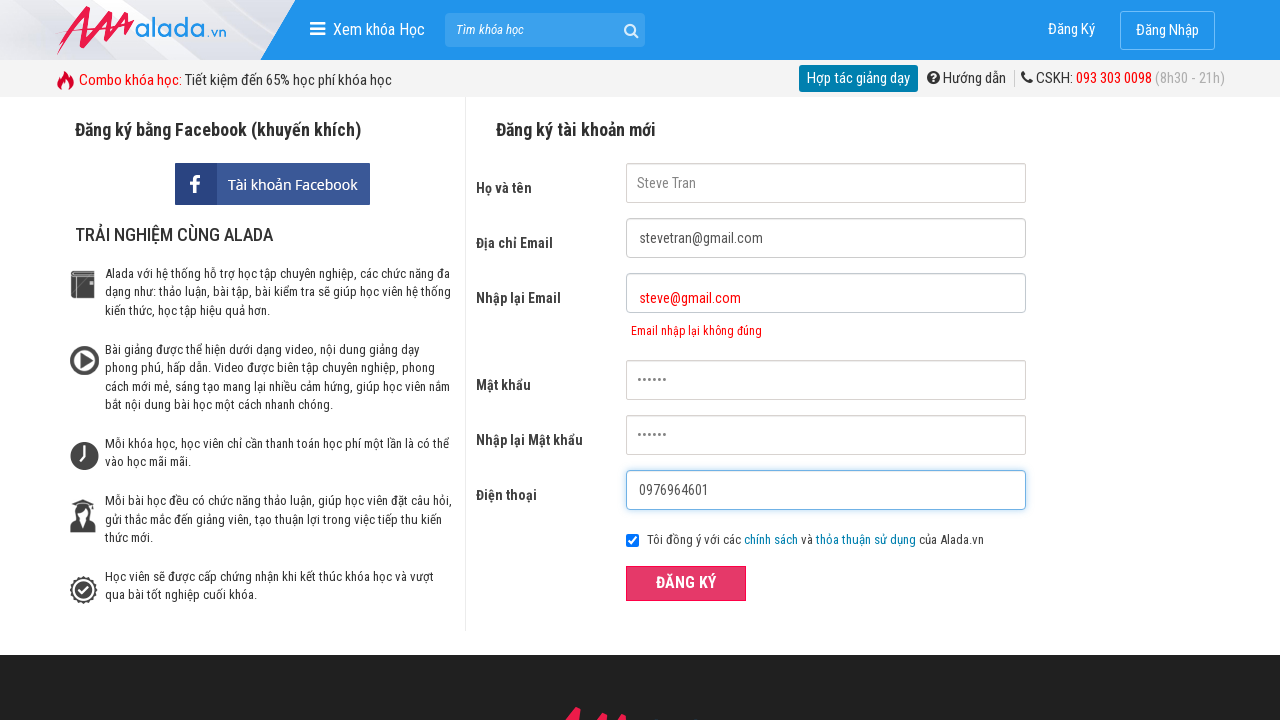

Email confirmation error message appeared, validating mismatched emails are rejected
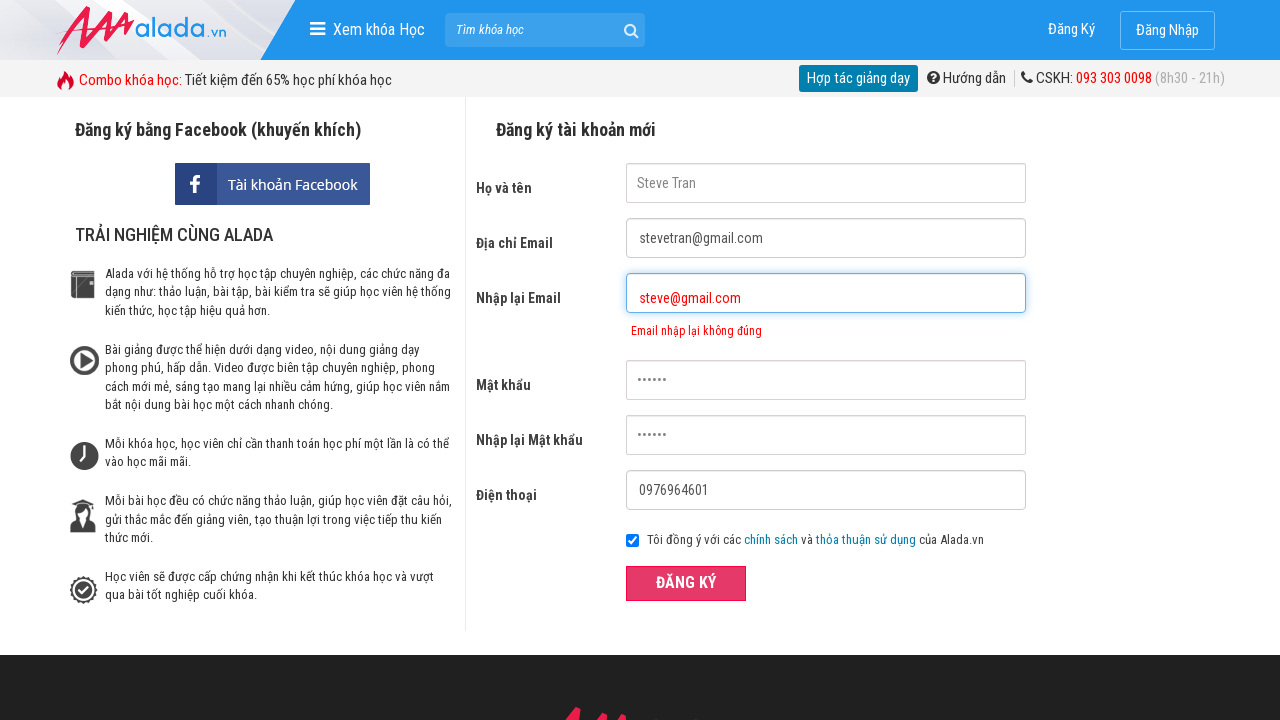

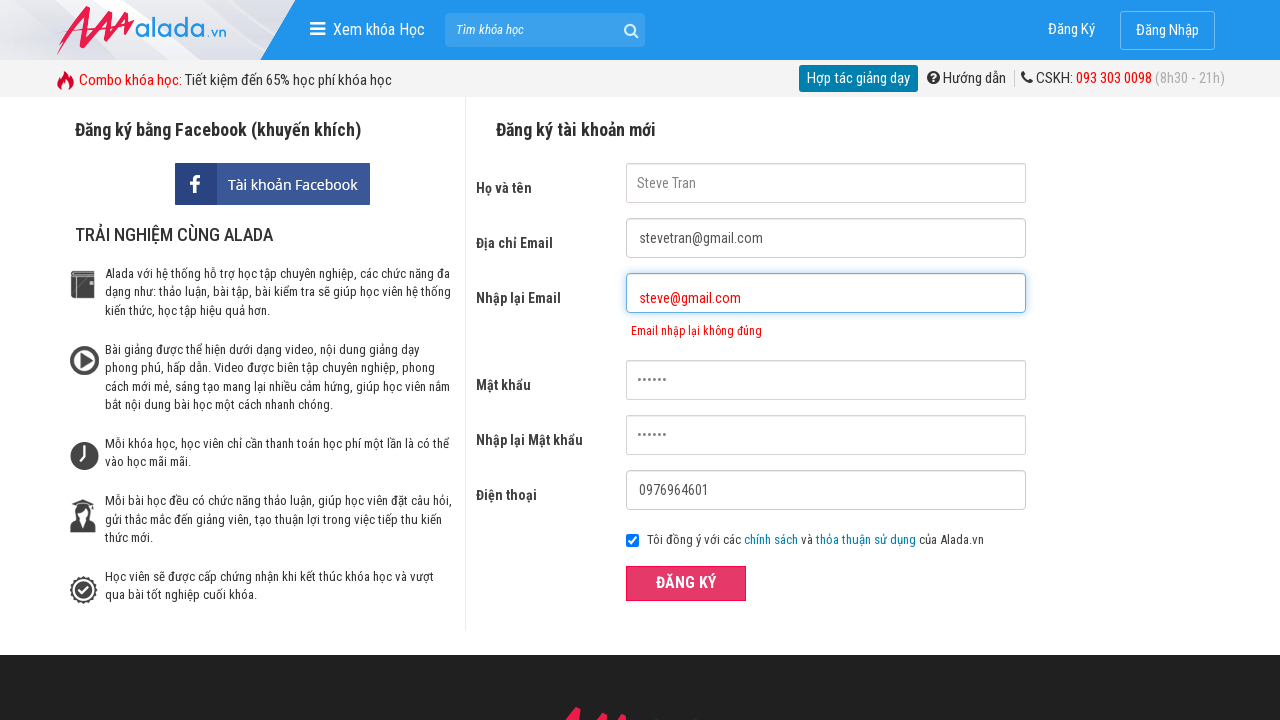